Navigates to the Nuro website and waits for the page to fully load

Starting URL: https://nuro.co/

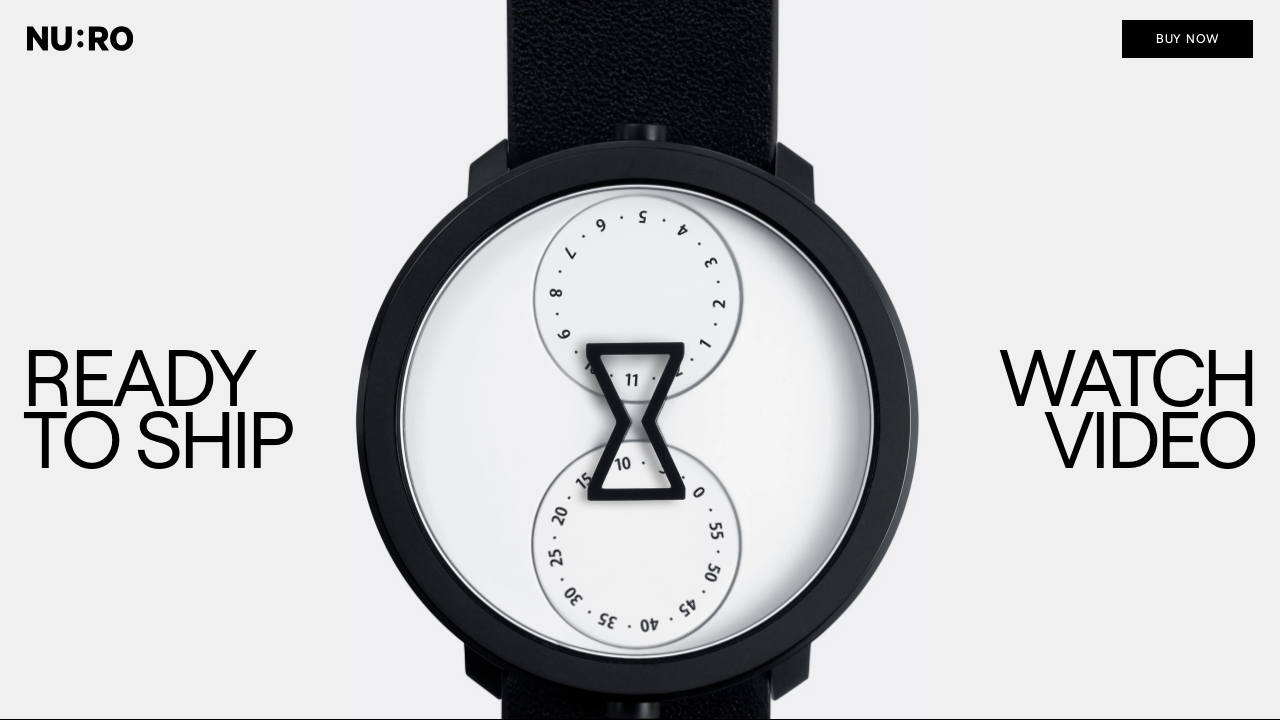

Navigated to Nuro website and waited for page to fully load with networkidle state
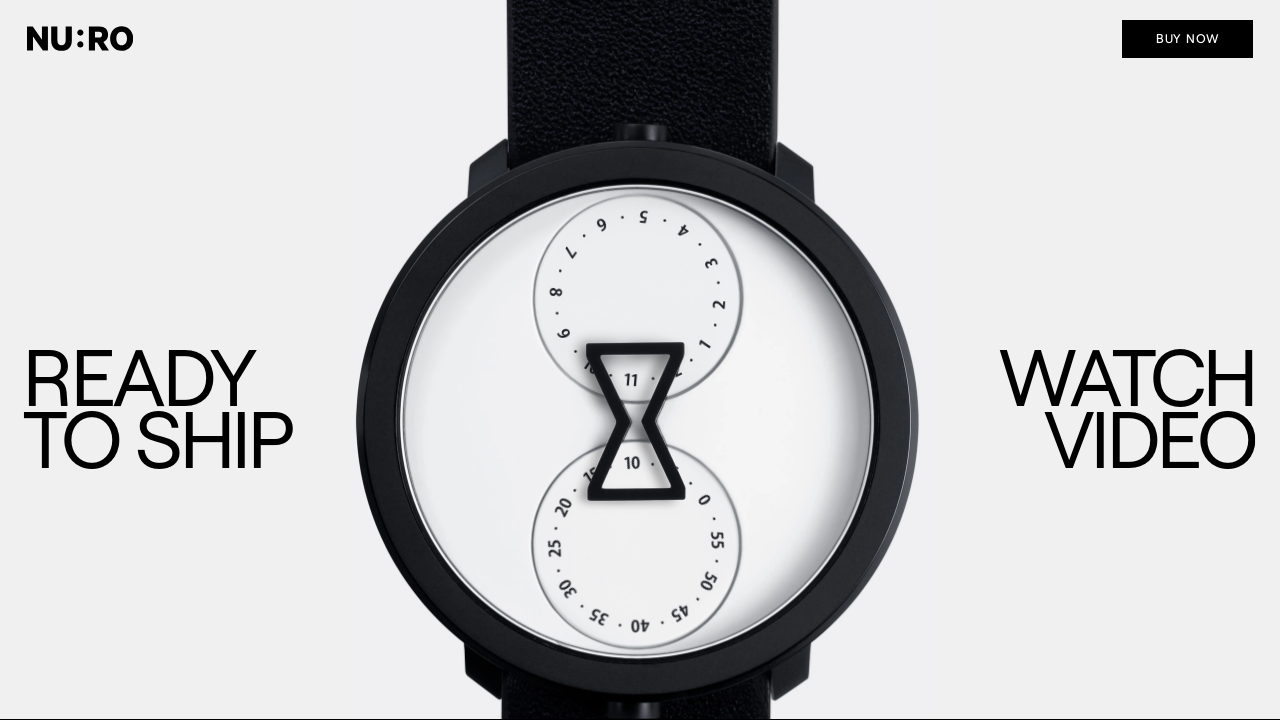

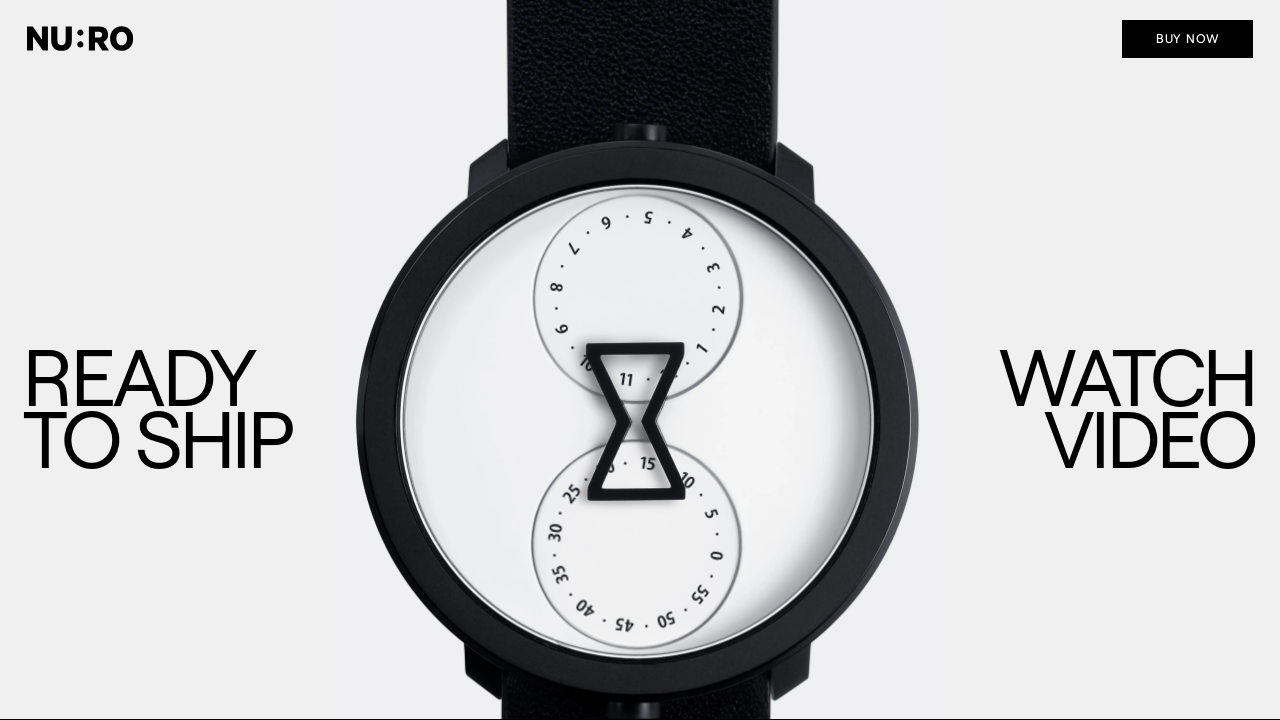